Tests dynamic controls by clicking a button that removes a checkbox element, then verifies a confirmation message appears saying "It's gone!"

Starting URL: https://the-internet.herokuapp.com/dynamic_controls

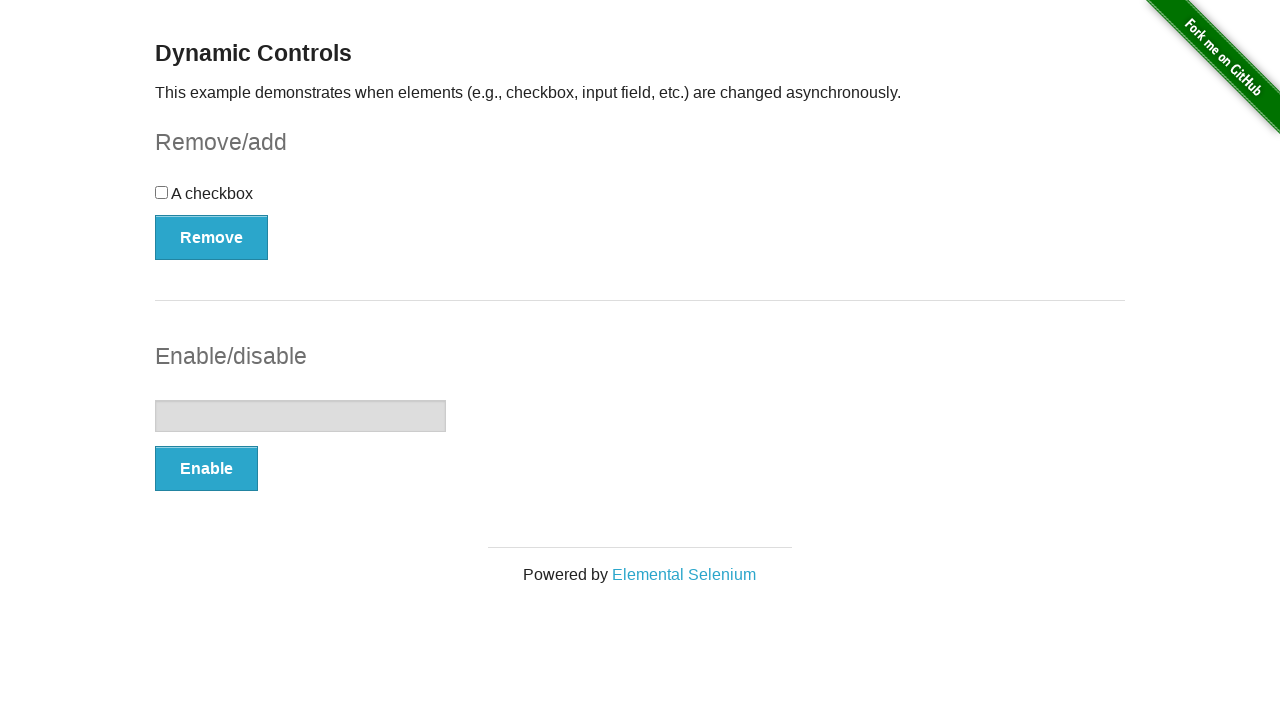

Navigated to dynamic controls page
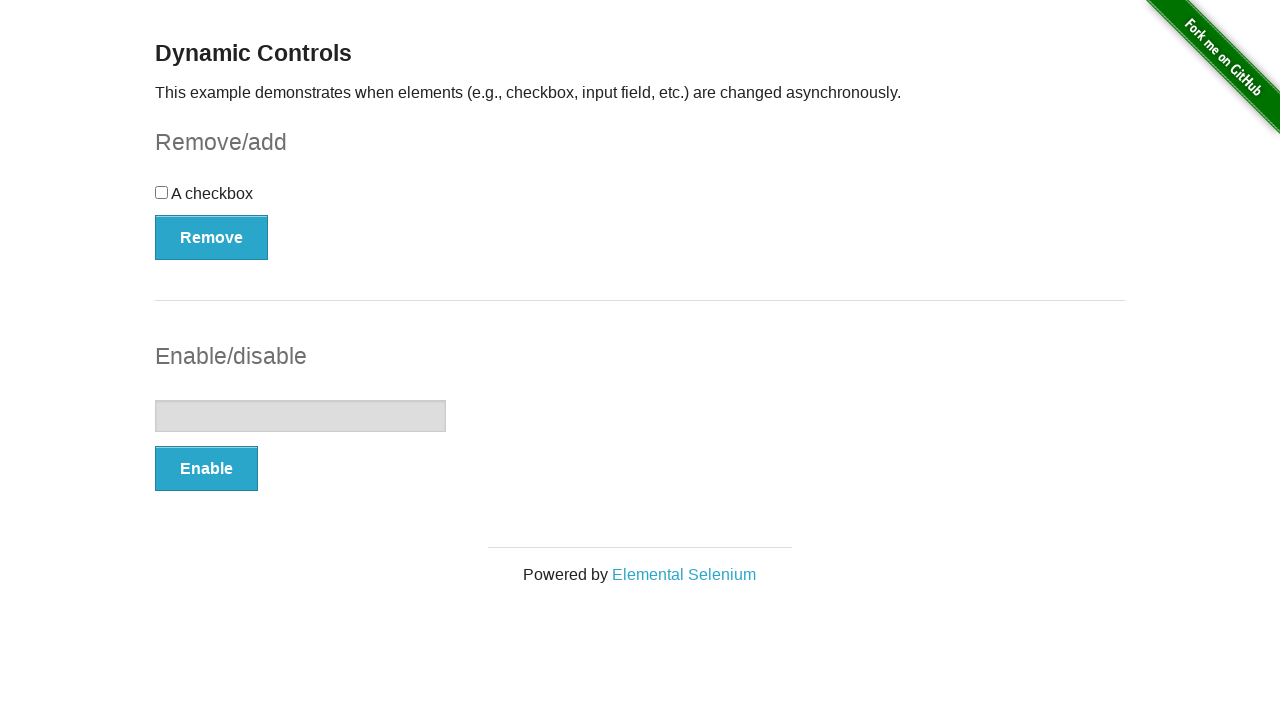

Clicked Remove button to remove checkbox element at (212, 237) on #checkbox-example > button
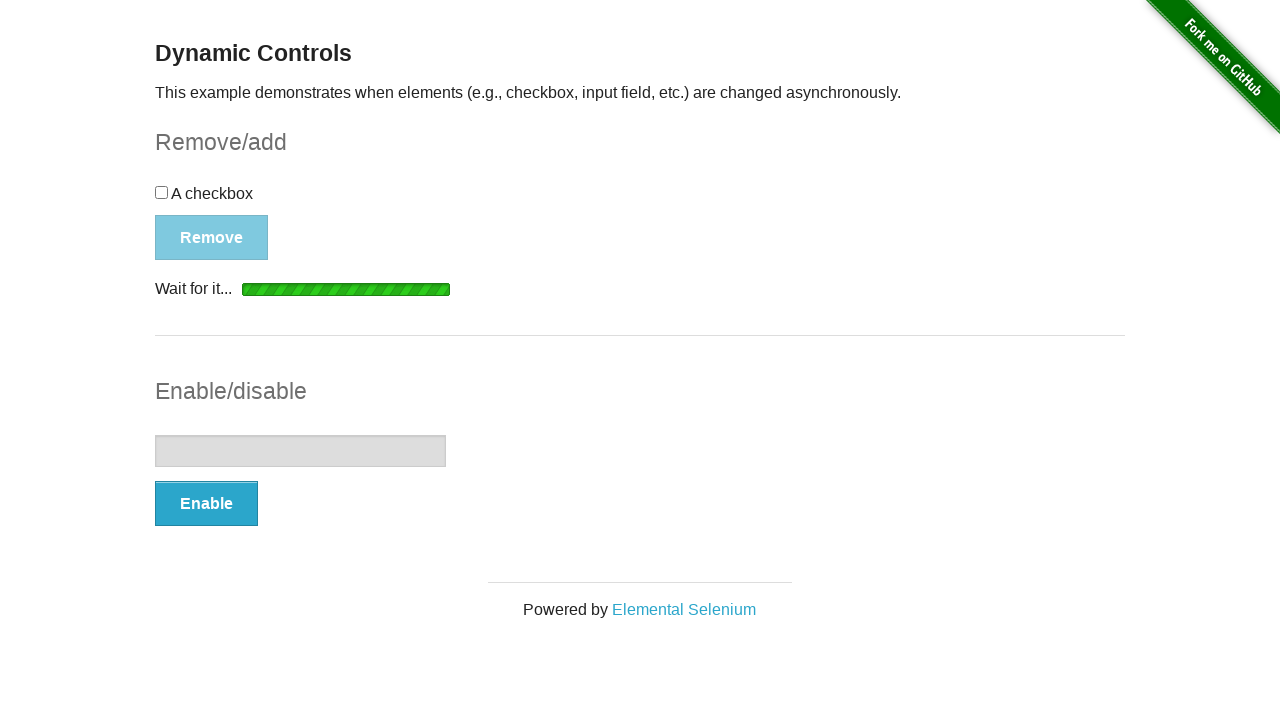

Confirmation message appeared
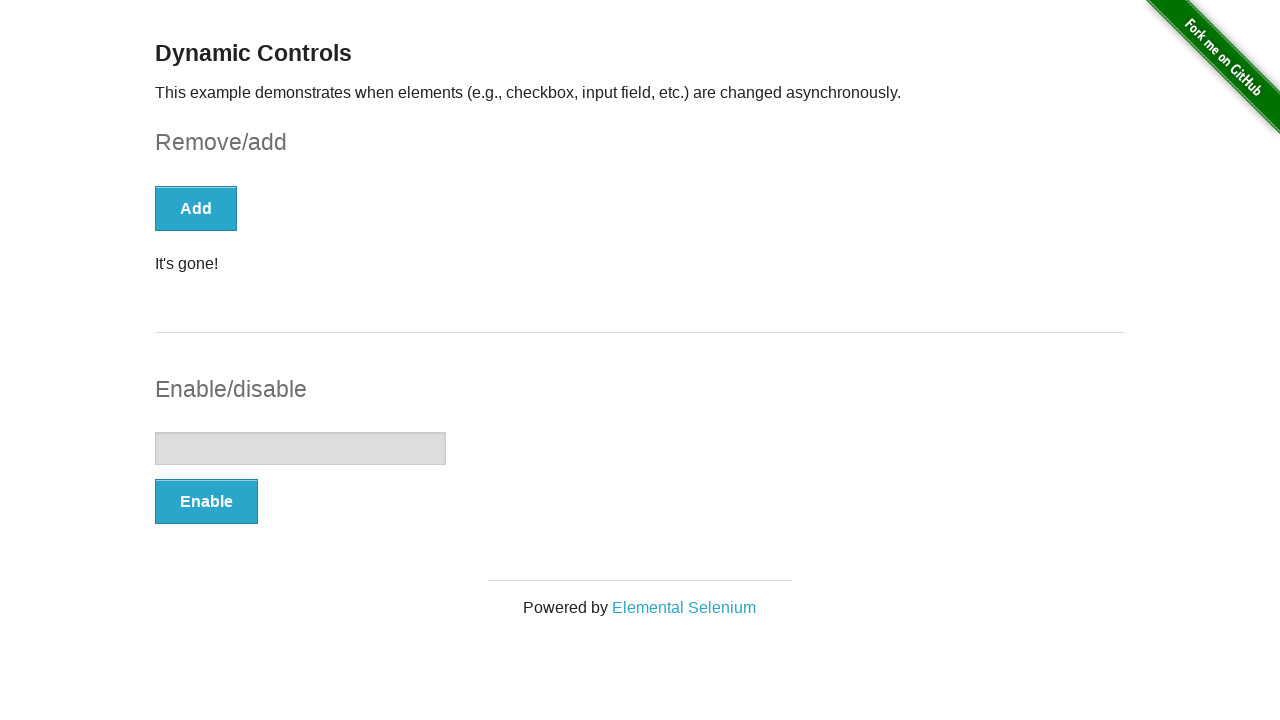

Verified confirmation message text is 'It's gone!'
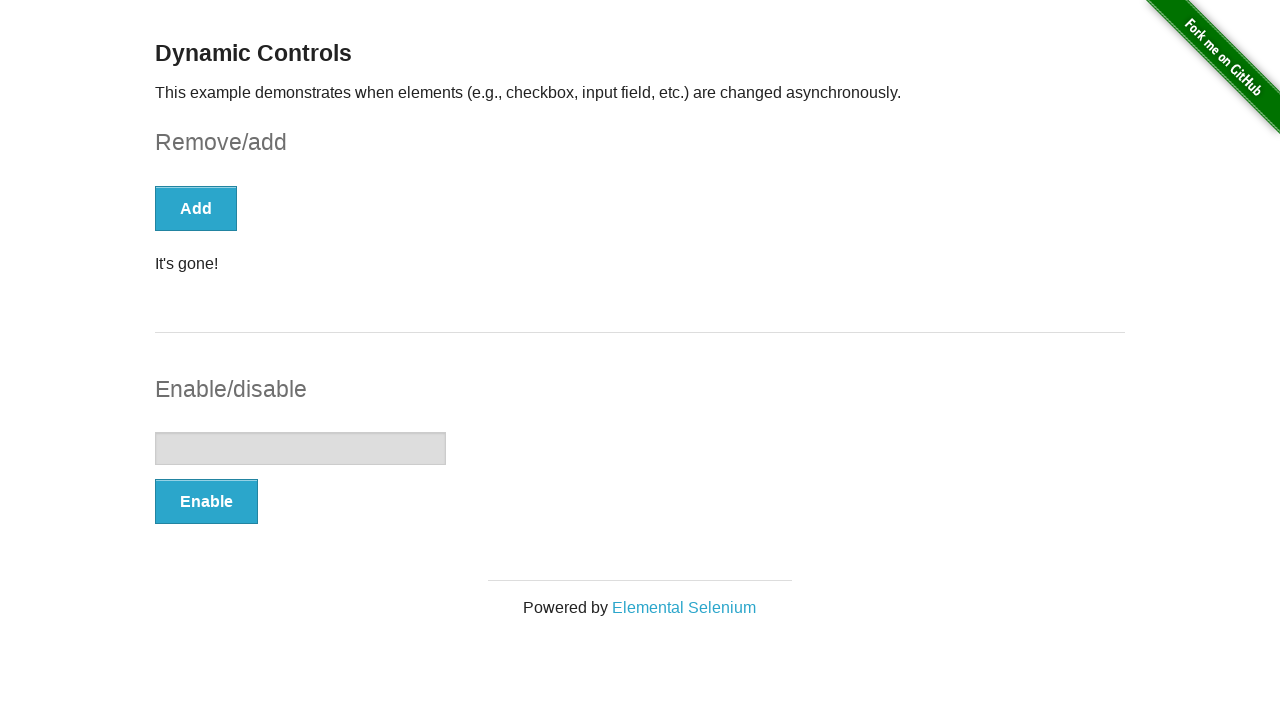

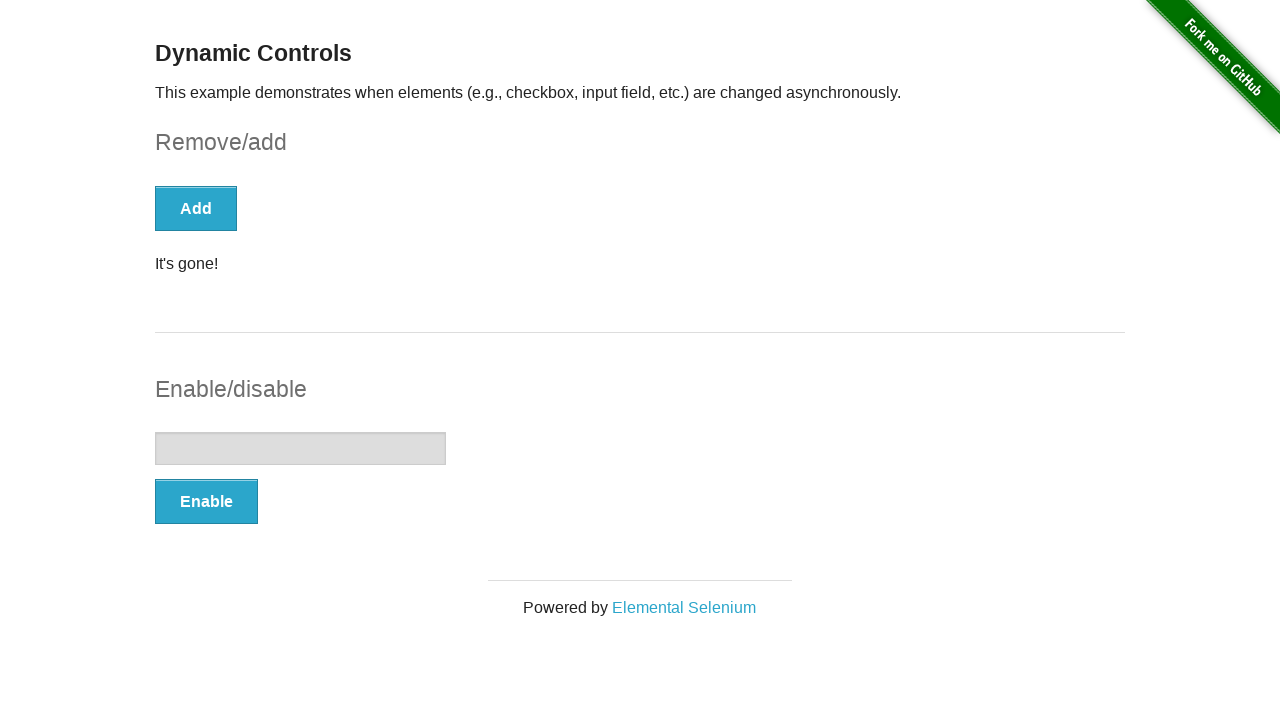